Creates three tasks in TodoMVC, marks the last task as complete, then filters to show only active (incomplete) tasks

Starting URL: https://demo.playwright.dev/todomvc/

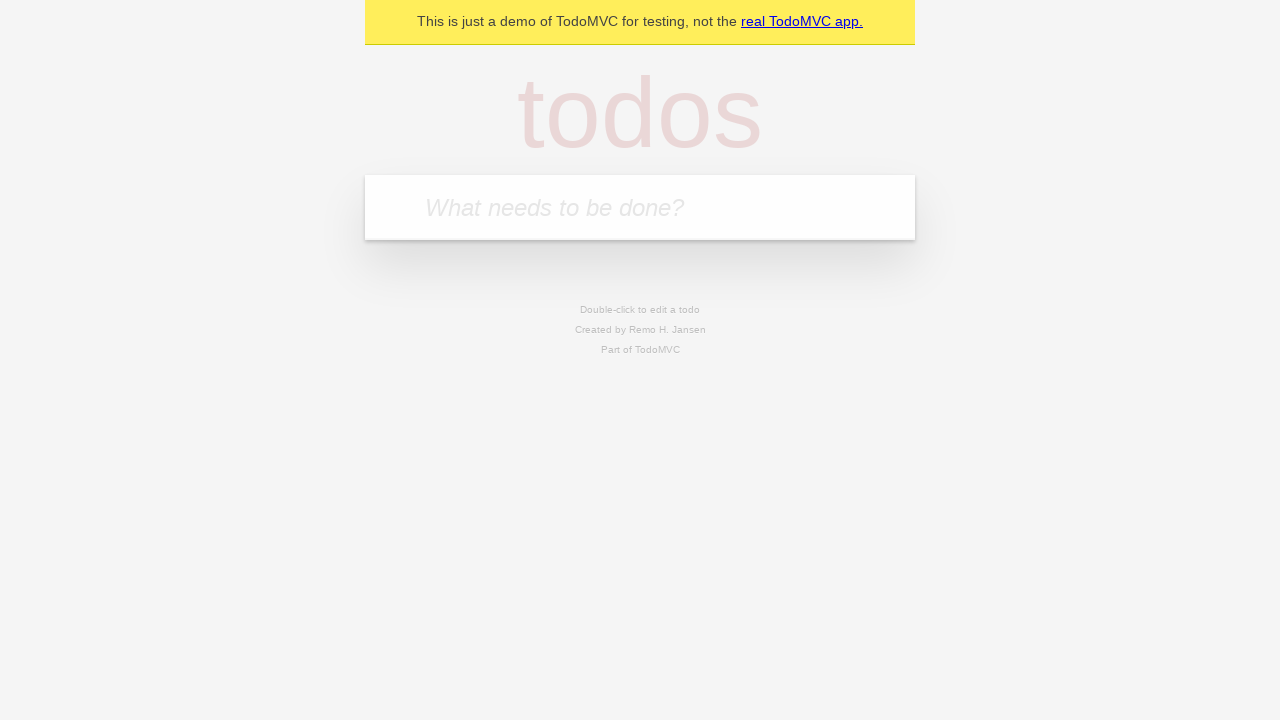

Filled new task input with 'Mi Primer Tarea' on .new-todo
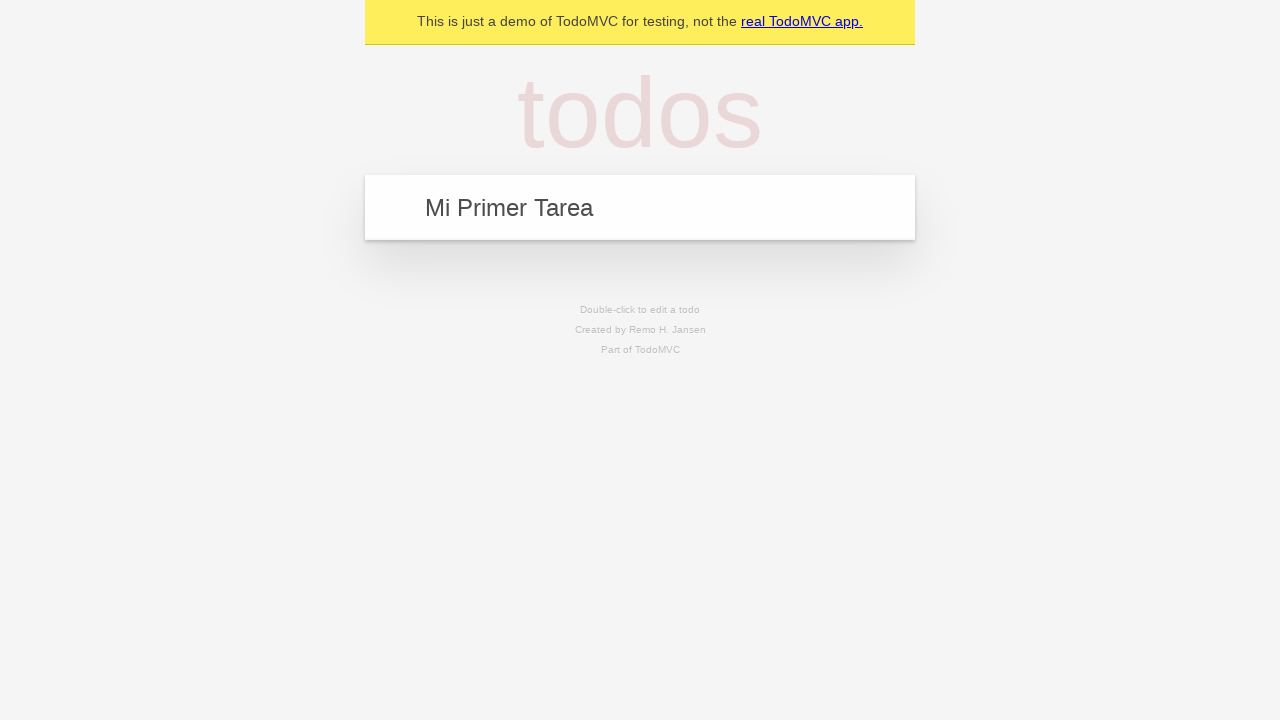

Pressed Enter to create first task on .new-todo
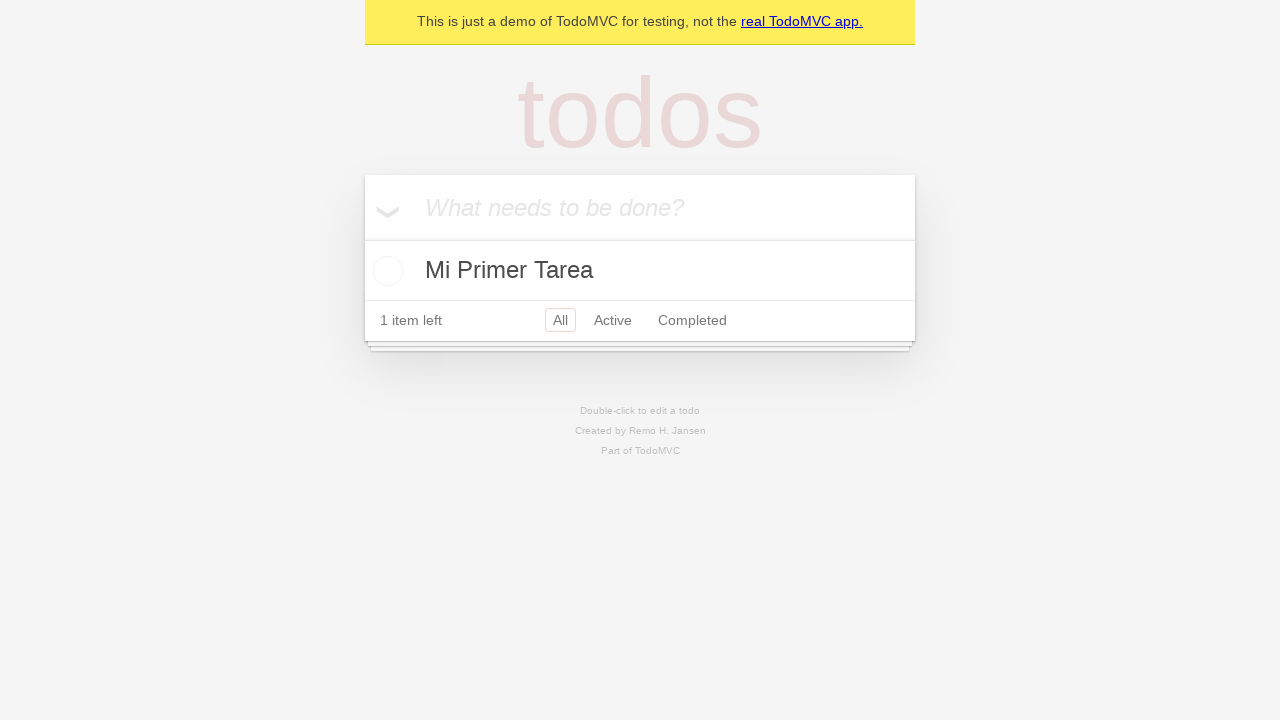

Filled new task input with 'Mi Segunda Tarea' on .new-todo
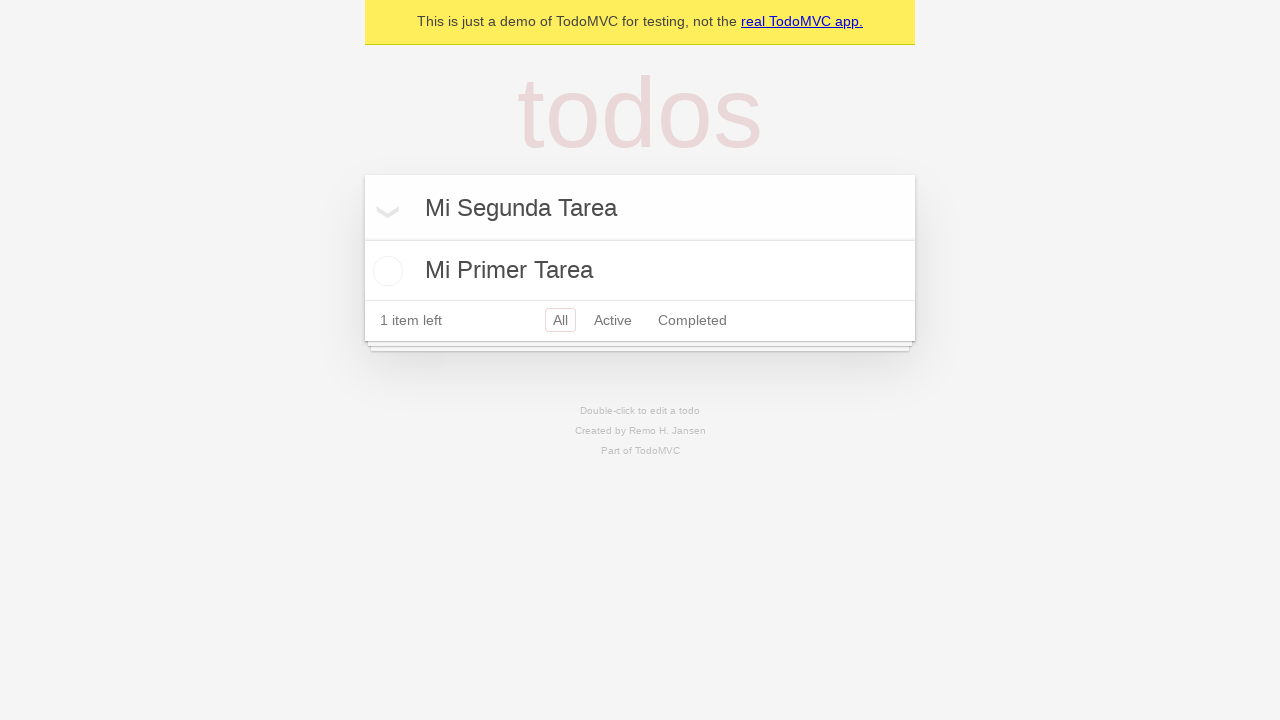

Pressed Enter to create second task on .new-todo
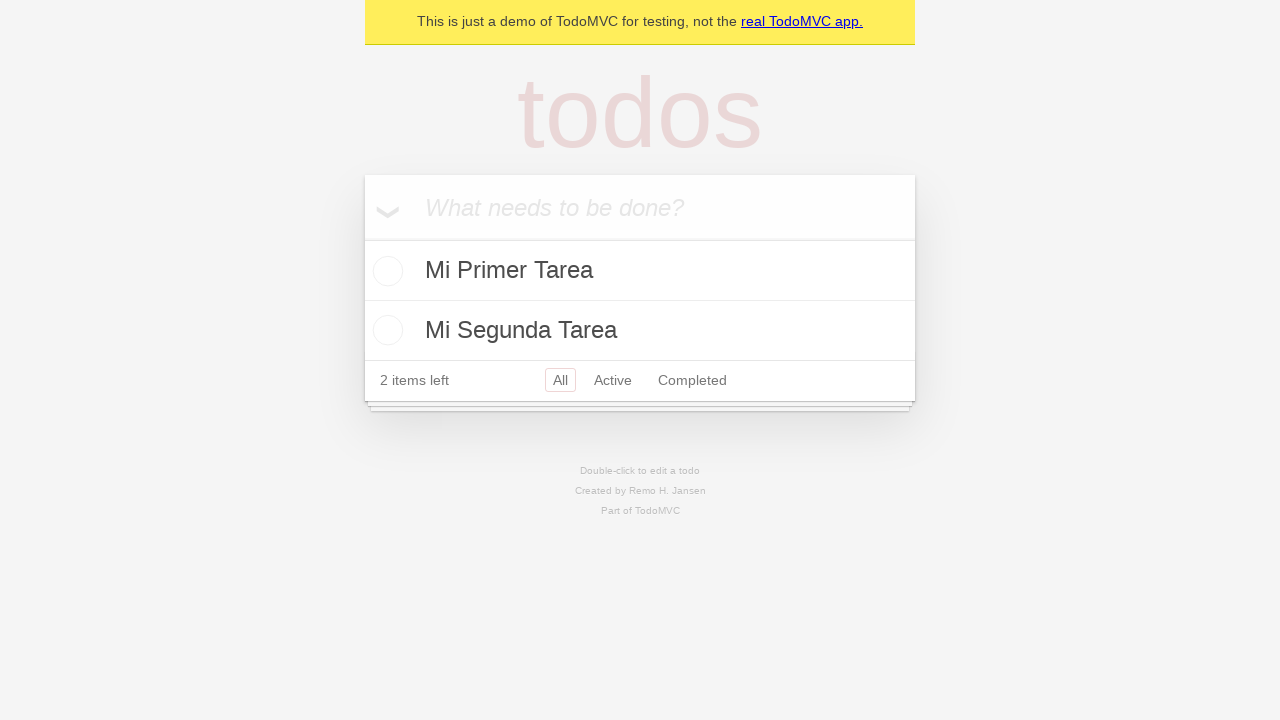

Filled new task input with 'Mi Tercera Tarea' on .new-todo
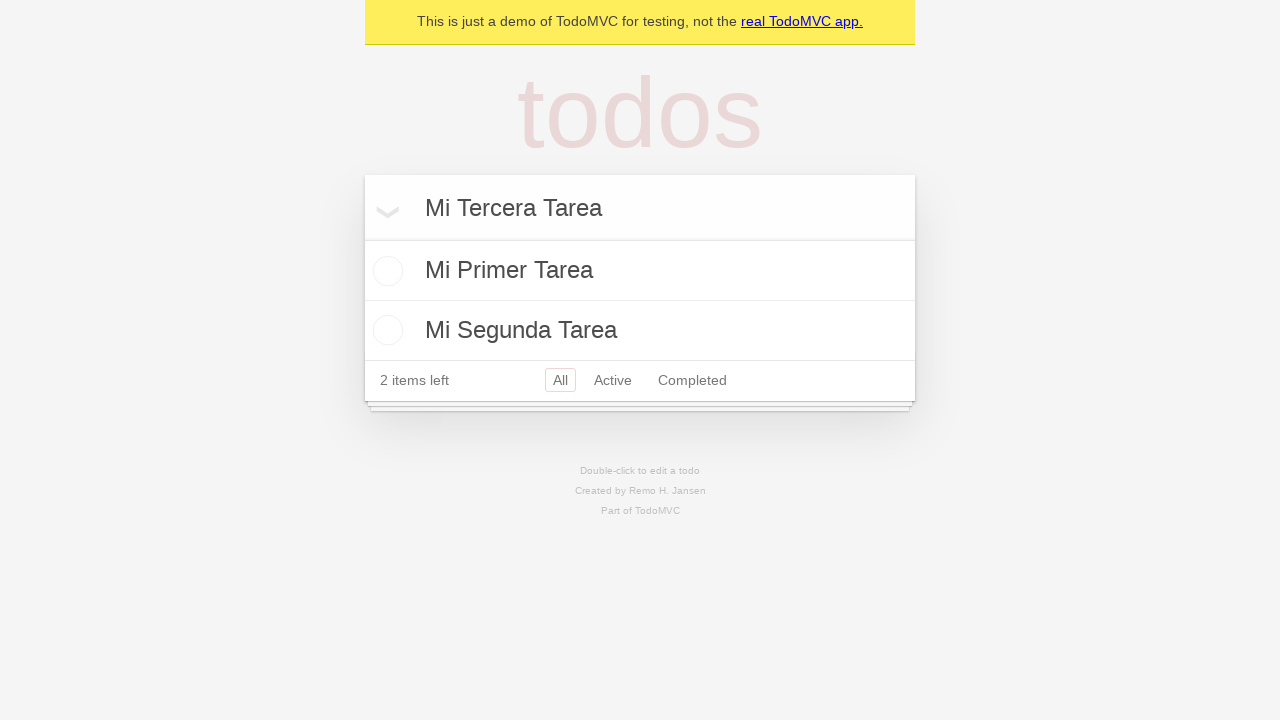

Pressed Enter to create third task on .new-todo
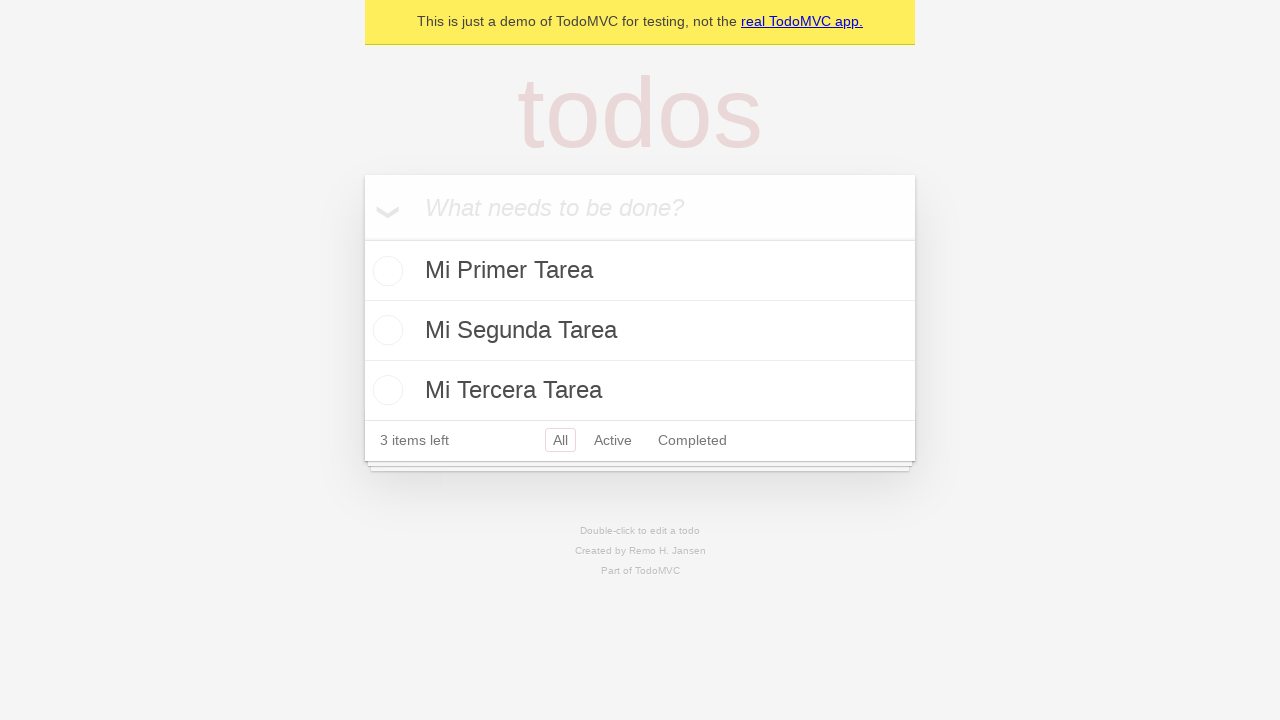

Waited for all three tasks to appear in the list
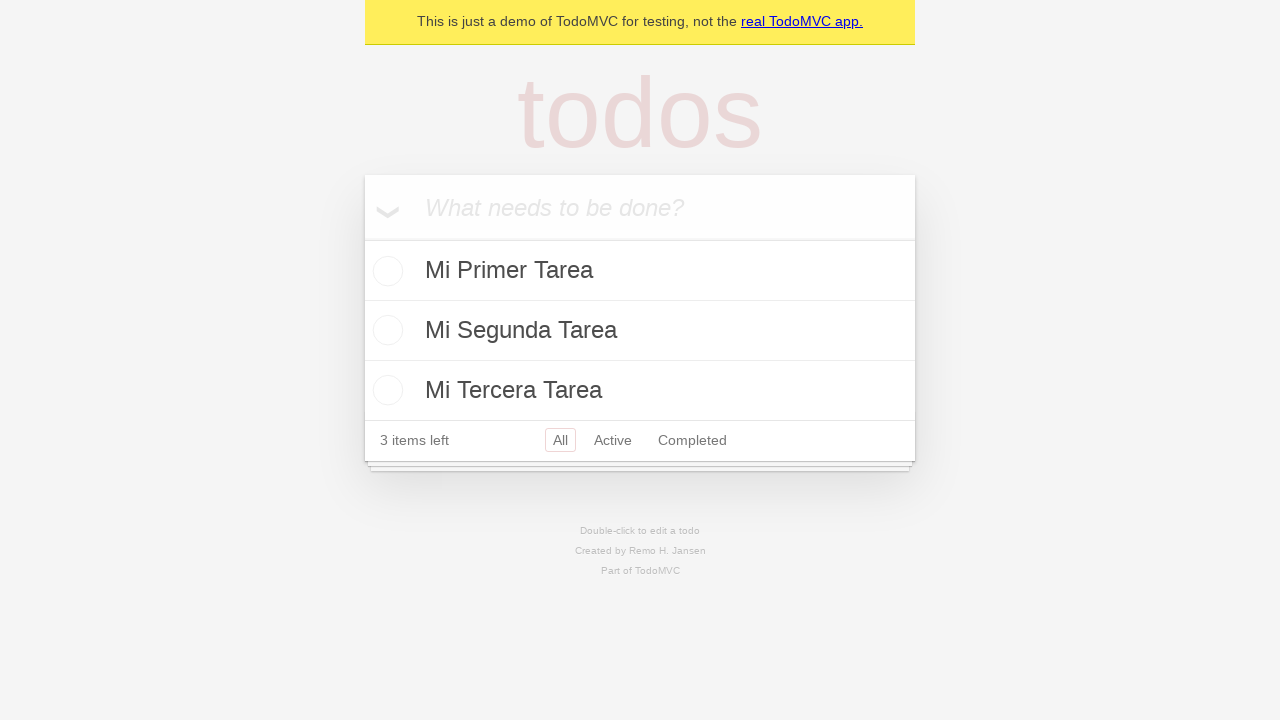

Marked the third task as complete by clicking its checkbox at (385, 390) on ul.todo-list li input.toggle >> nth=-1
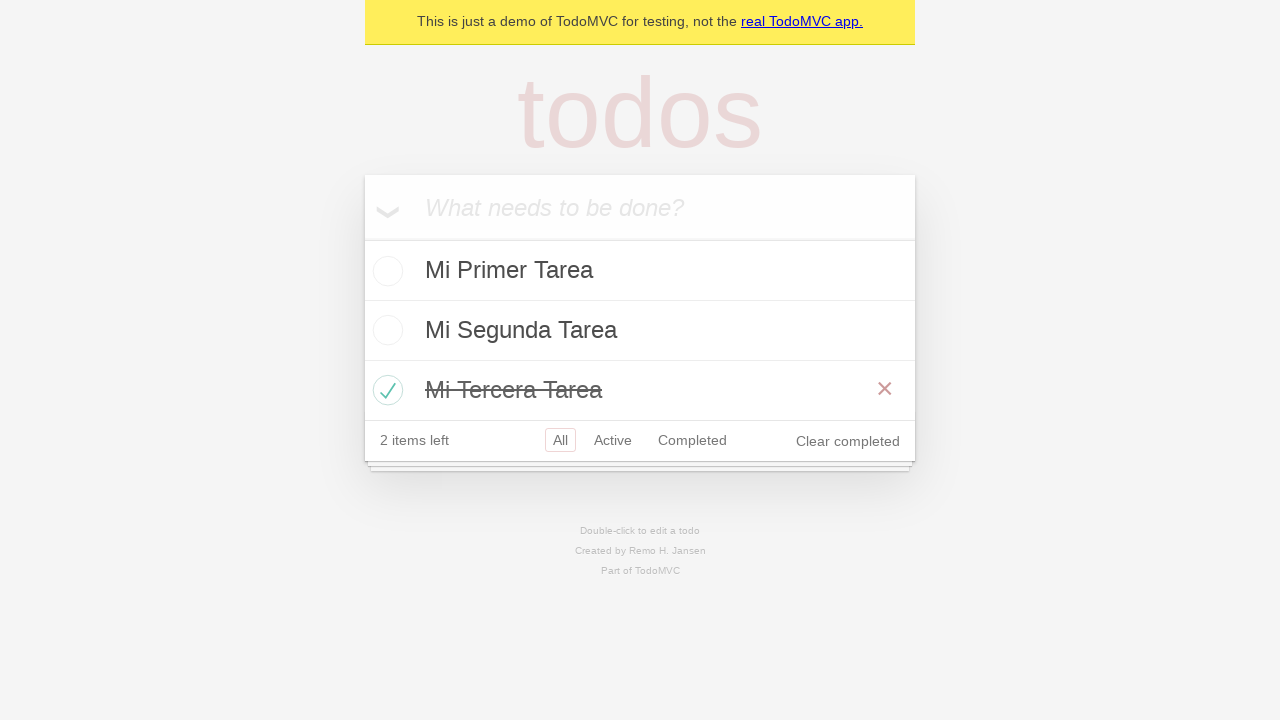

Clicked the 'Active' filter to show only incomplete tasks at (613, 440) on .filters >> internal:role=link[name="Active"i]
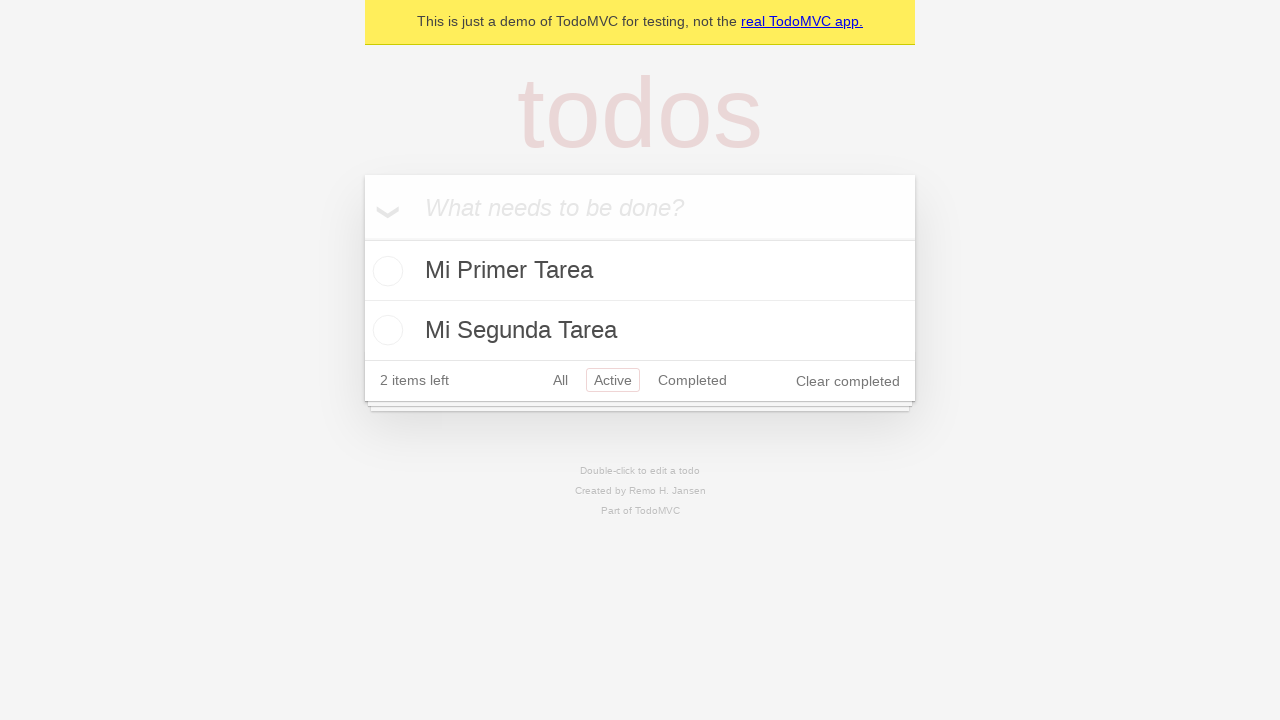

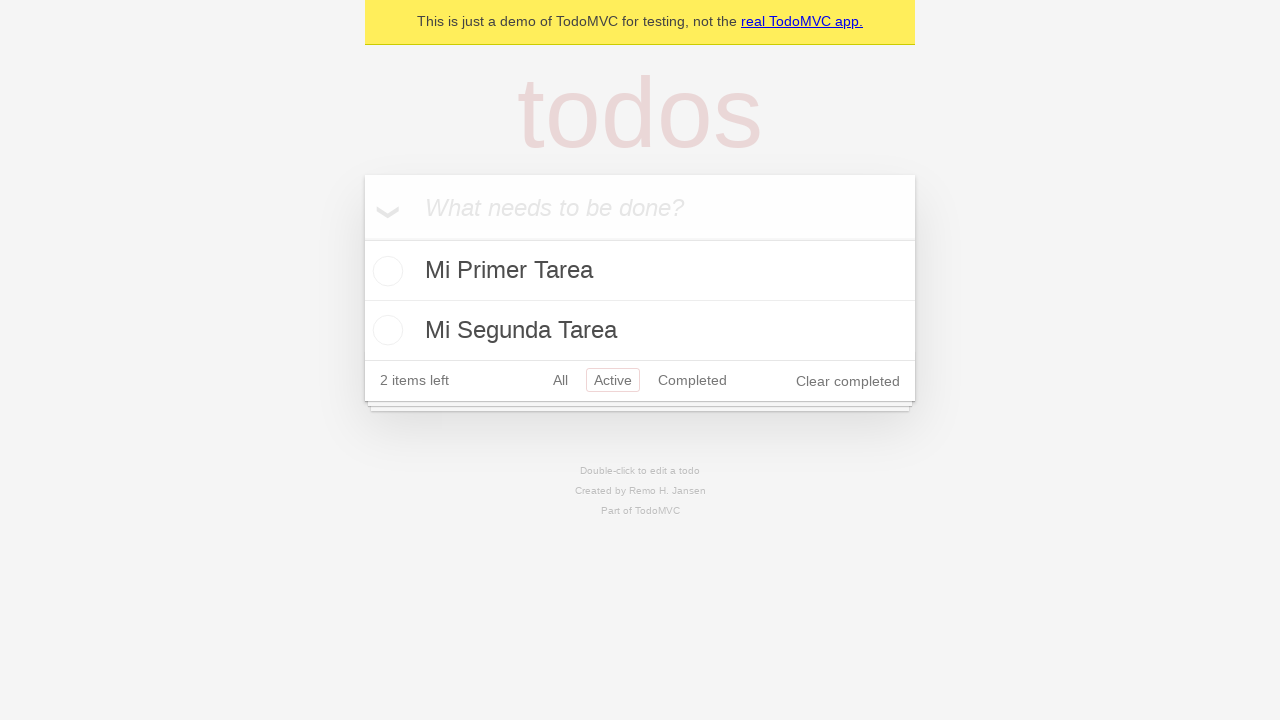